Tests creating a new customer as a bank manager in a demo banking application by filling in customer details and verifying the customer appears in the search results.

Starting URL: https://www.globalsqa.com/angularJs-protractor/BankingProject/#/login

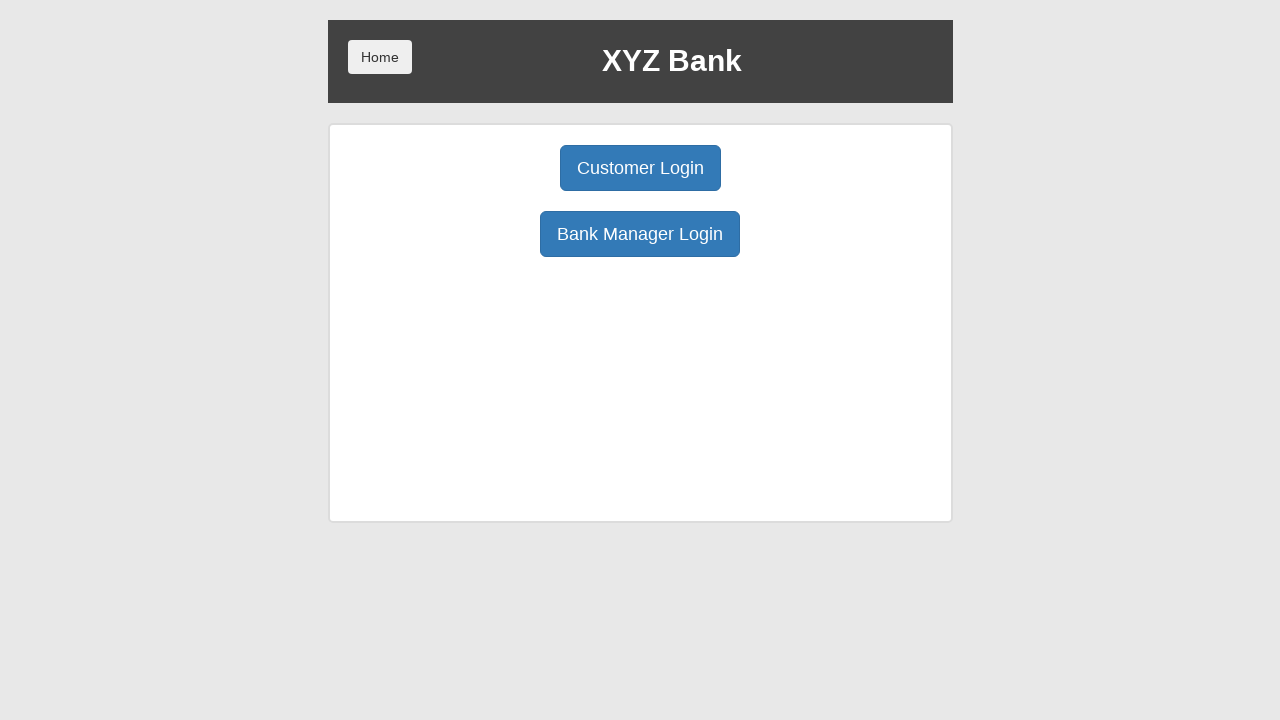

Clicked Manager Login button at (640, 234) on xpath=//button[@ng-click='manager()']
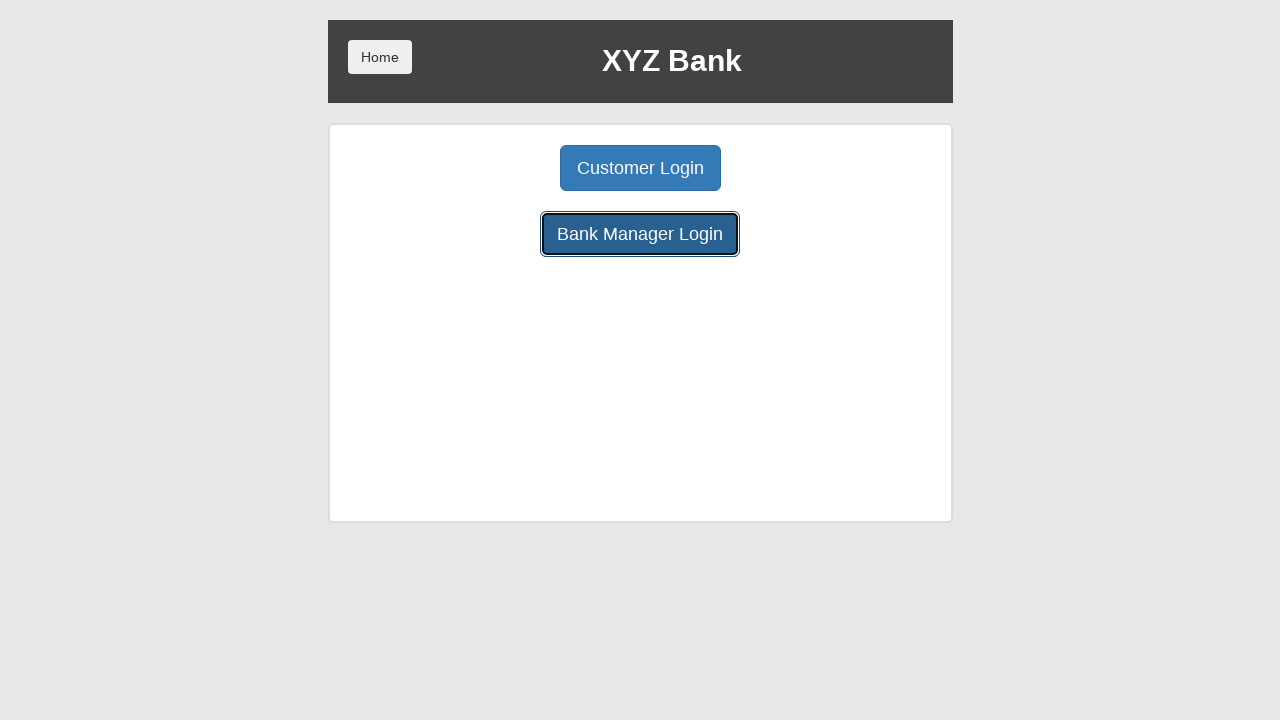

Clicked Add Customer button at (502, 168) on xpath=//button[@ng-click='addCust()']
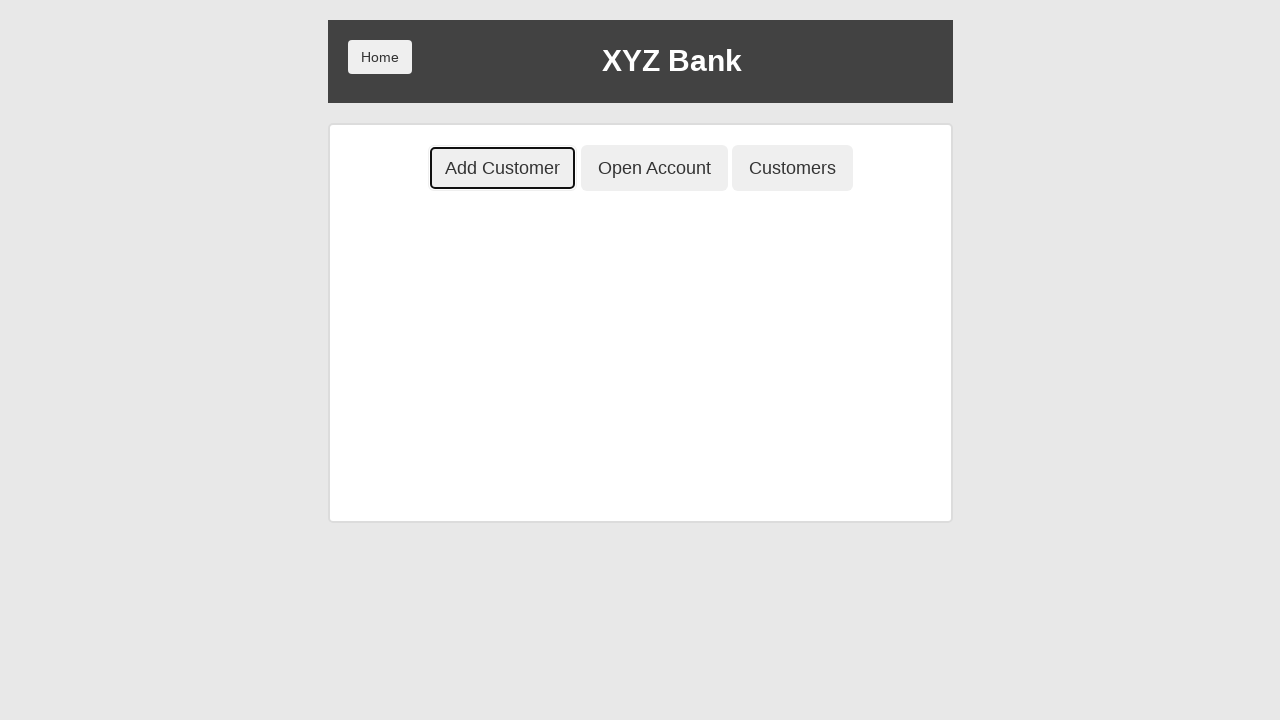

Filled first name field with 'testPV' on //input[@ng-model='fName']
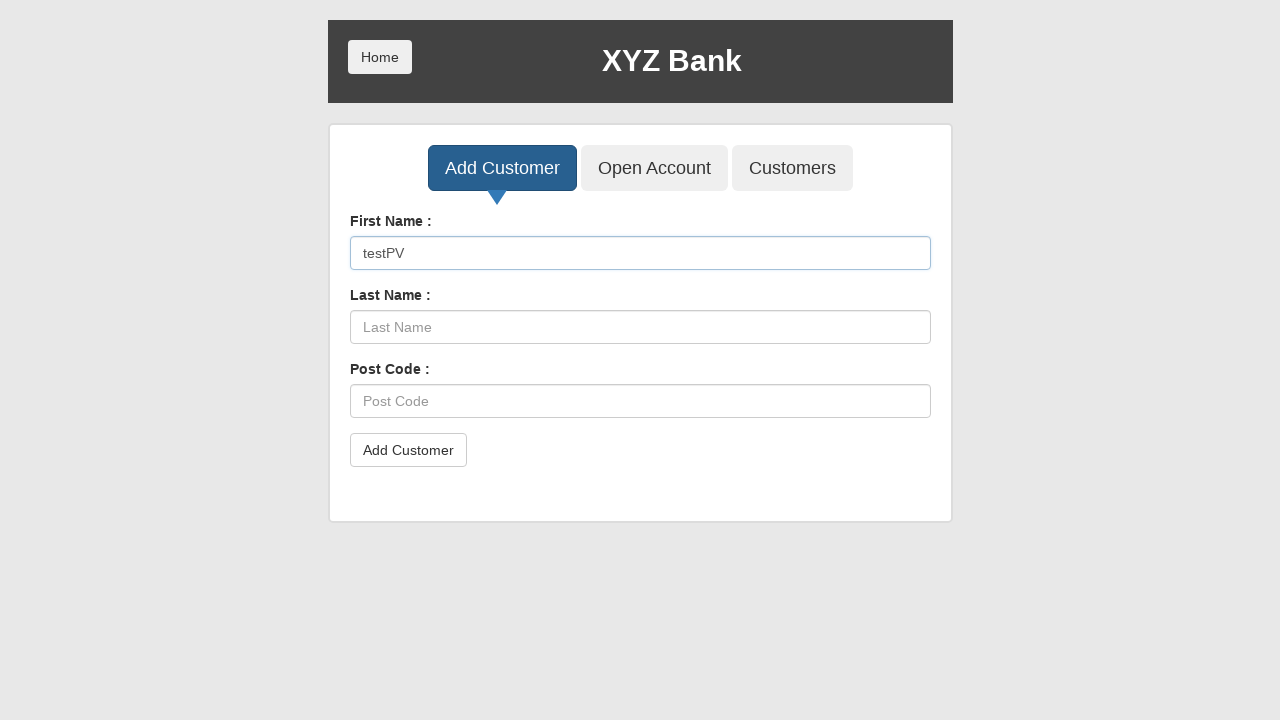

Filled last name field with 'testPV' on //input[@ng-model='lName']
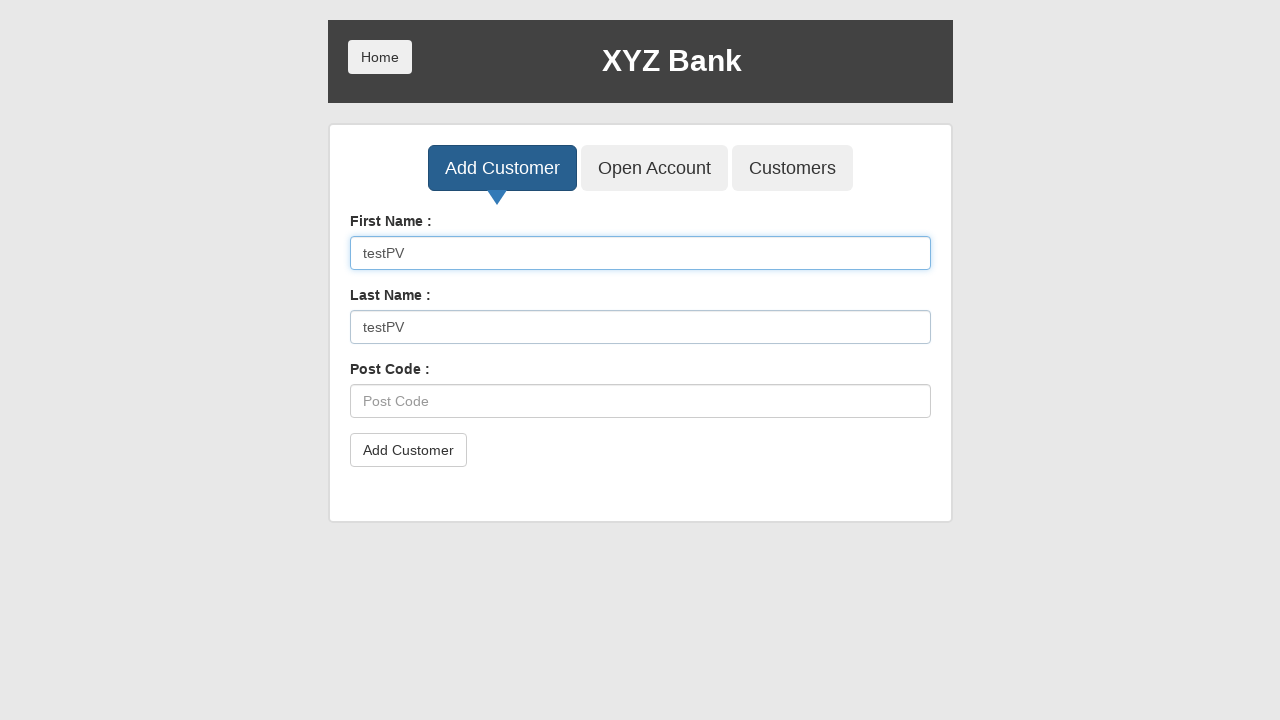

Filled post code field with 'testPV' on //input[@ng-model='postCd']
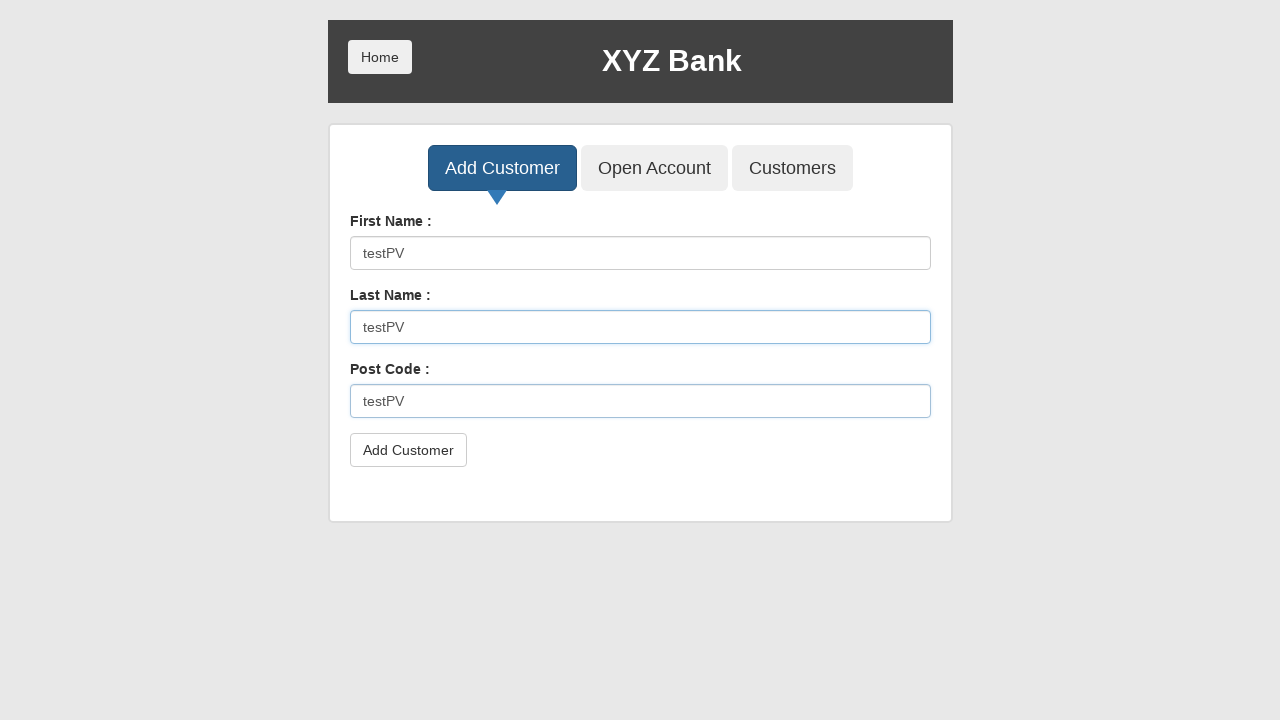

Clicked submit button to create new customer at (408, 450) on xpath=//button[@type='submit']
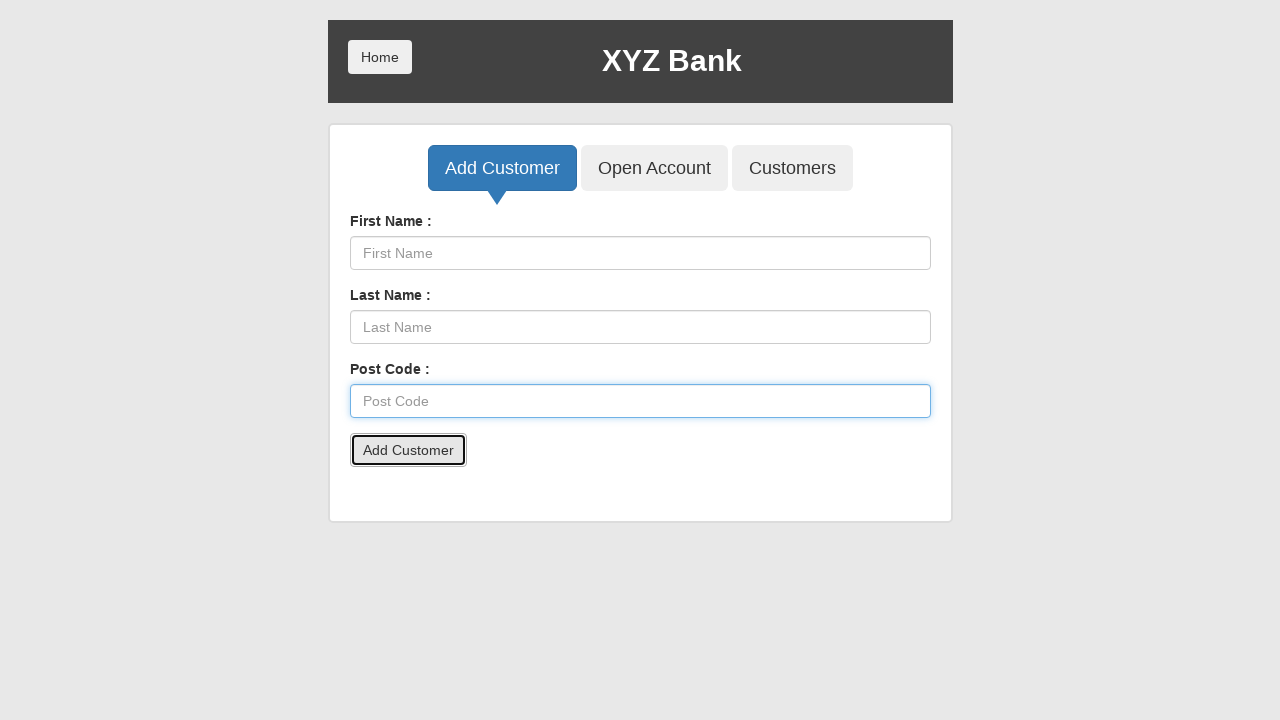

Accepted confirmation alert and waited for processing
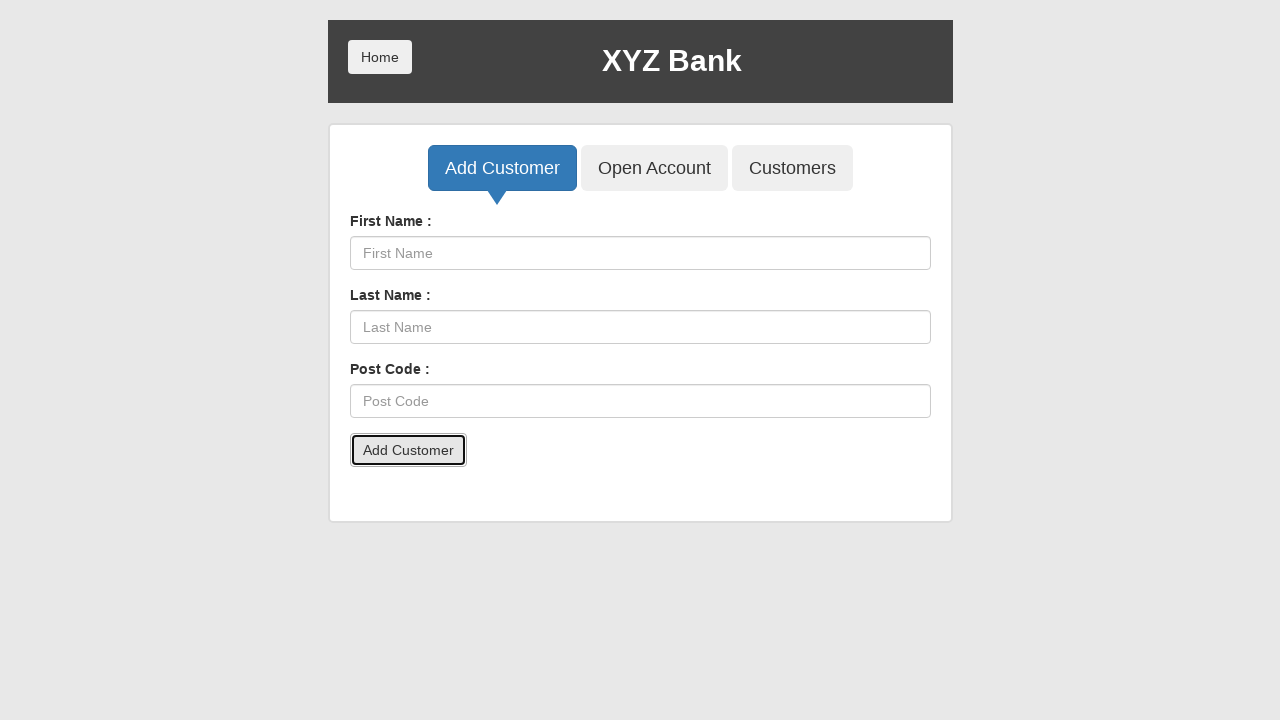

Clicked Customers button to view customer list at (792, 168) on xpath=//button[@ng-click='showCust()']
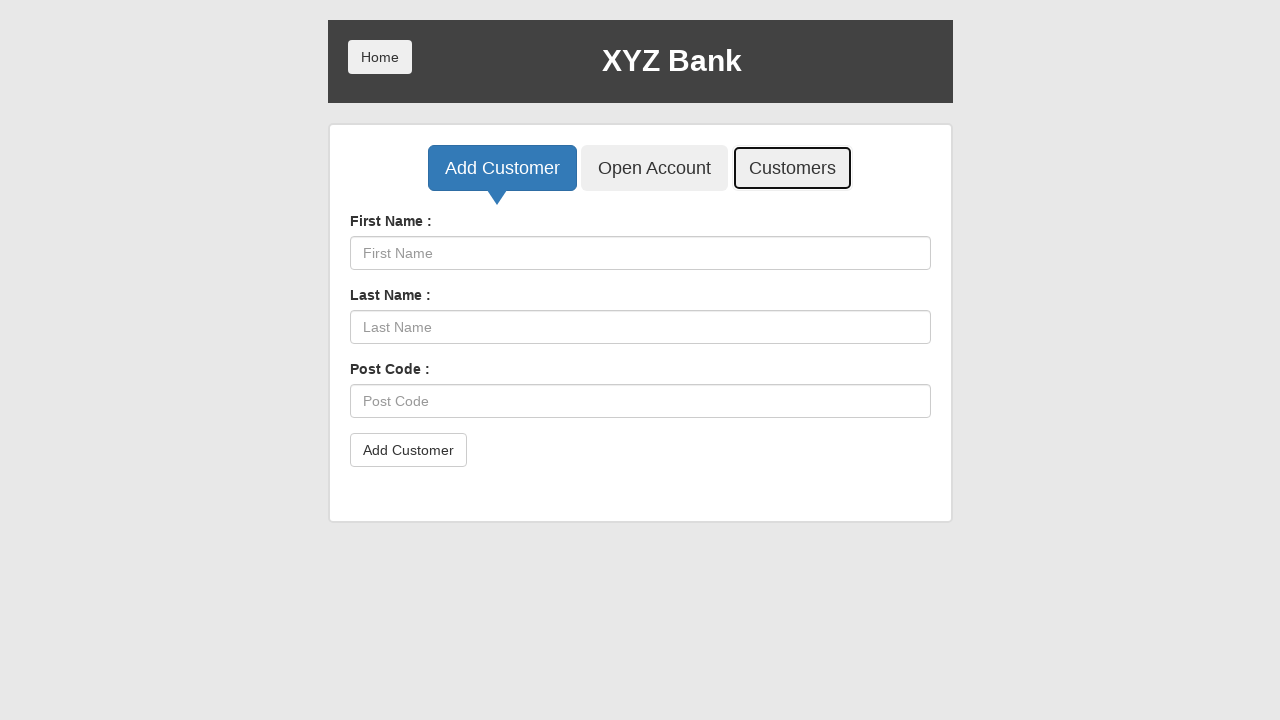

Entered 'testPV' in customer search field on //input[@ng-model='searchCustomer']
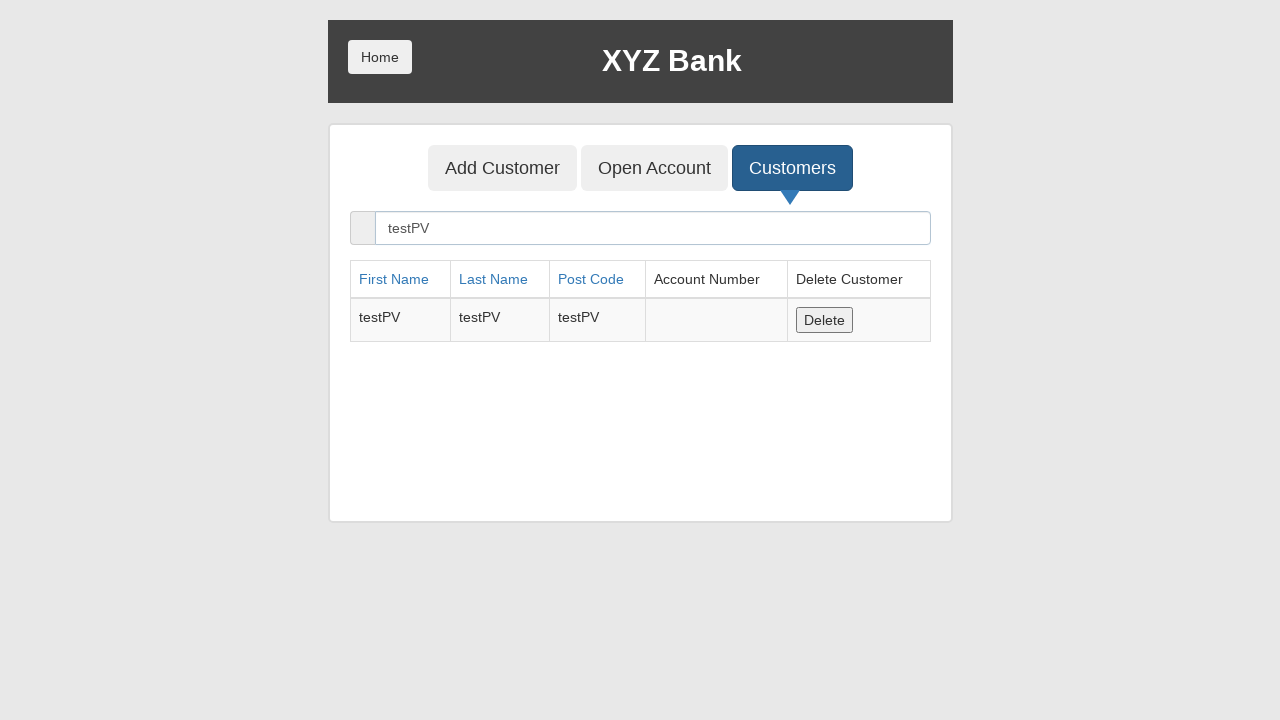

Retrieved customer name from search results: 'testPV'
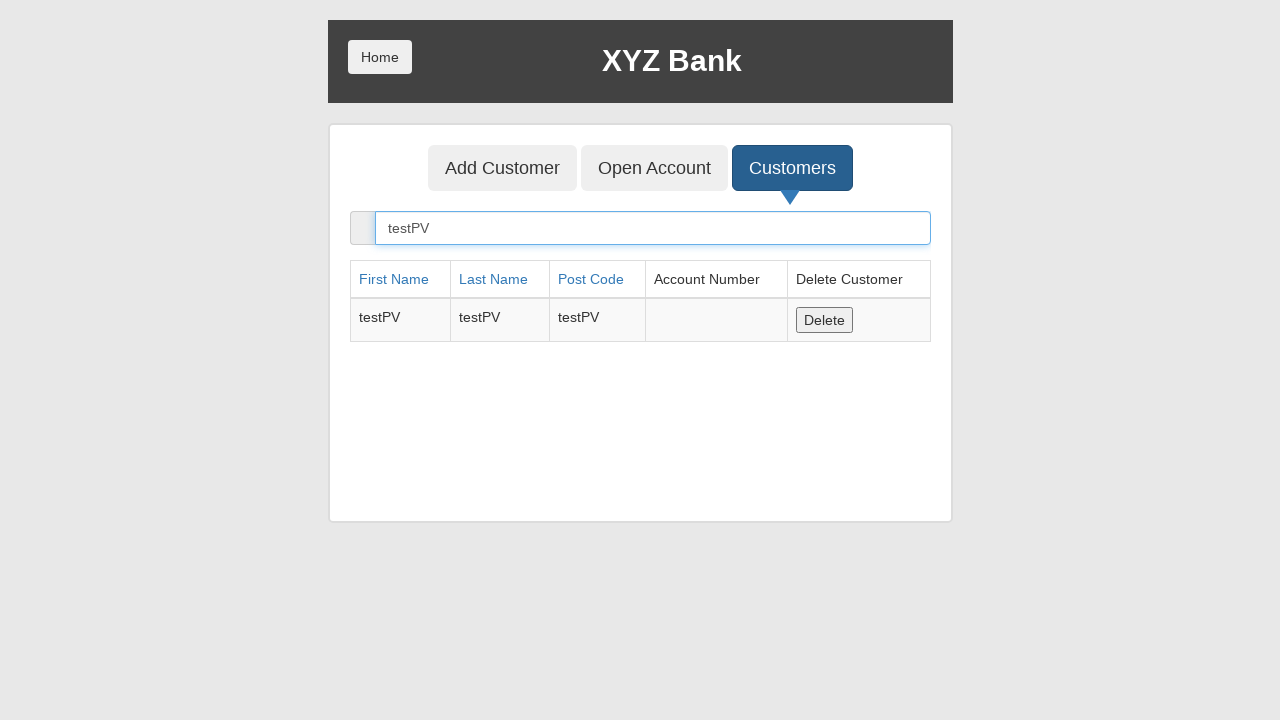

Verified that newly created customer 'testPV' appears in search results
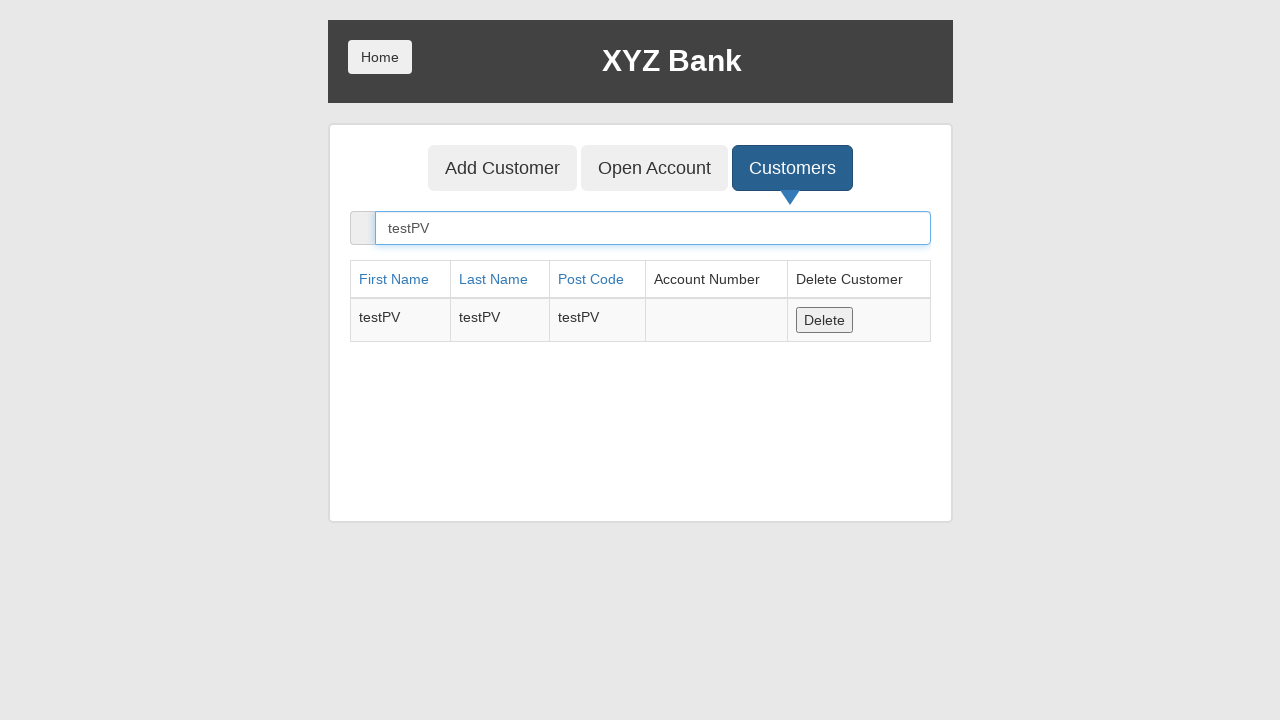

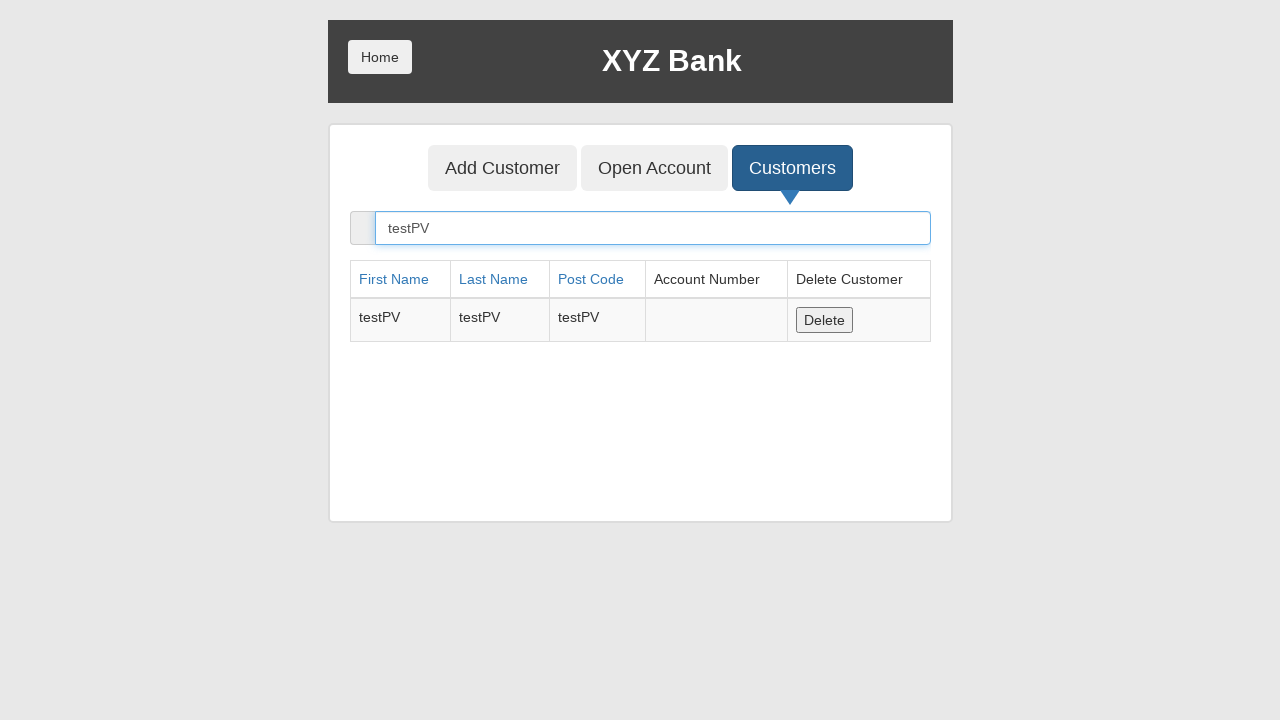